Tests parent-child page interaction by clicking a documents link that opens a new page, extracting text from the new page, and filling a username field with extracted domain

Starting URL: https://www.rahulshettyacademy.com/loginpagePractise/

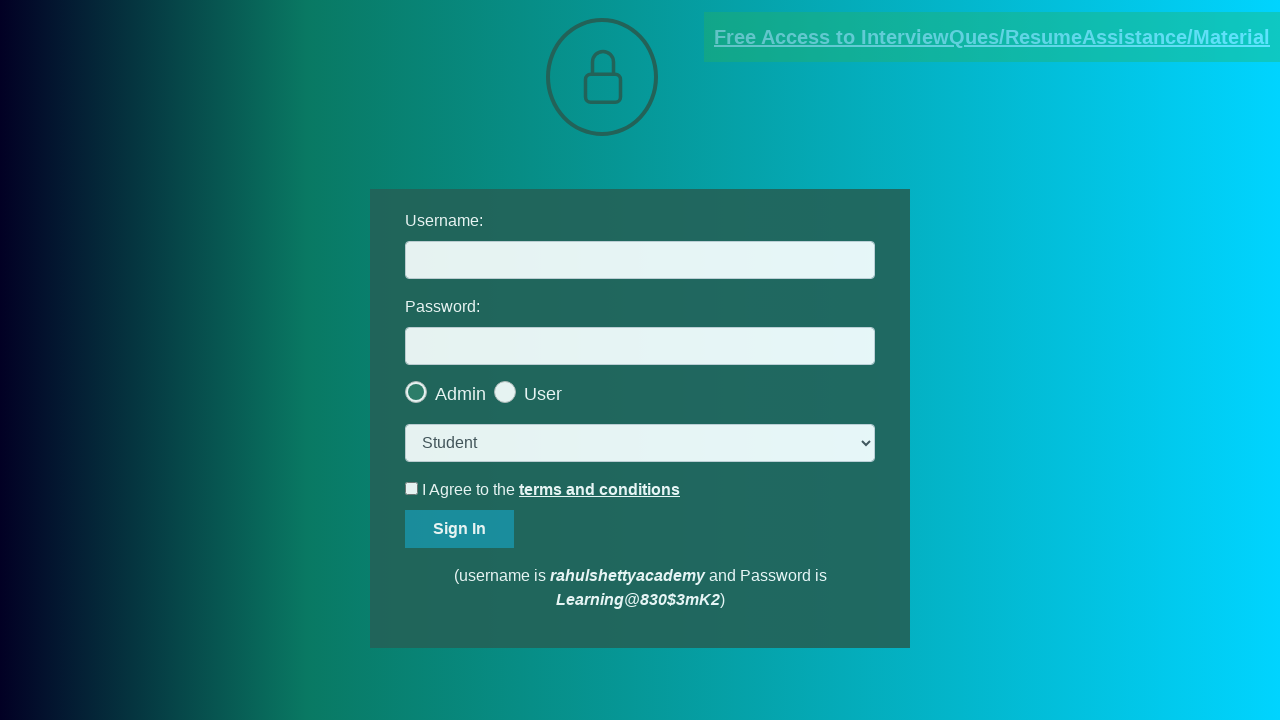

Verified blinking text element has expected class attribute
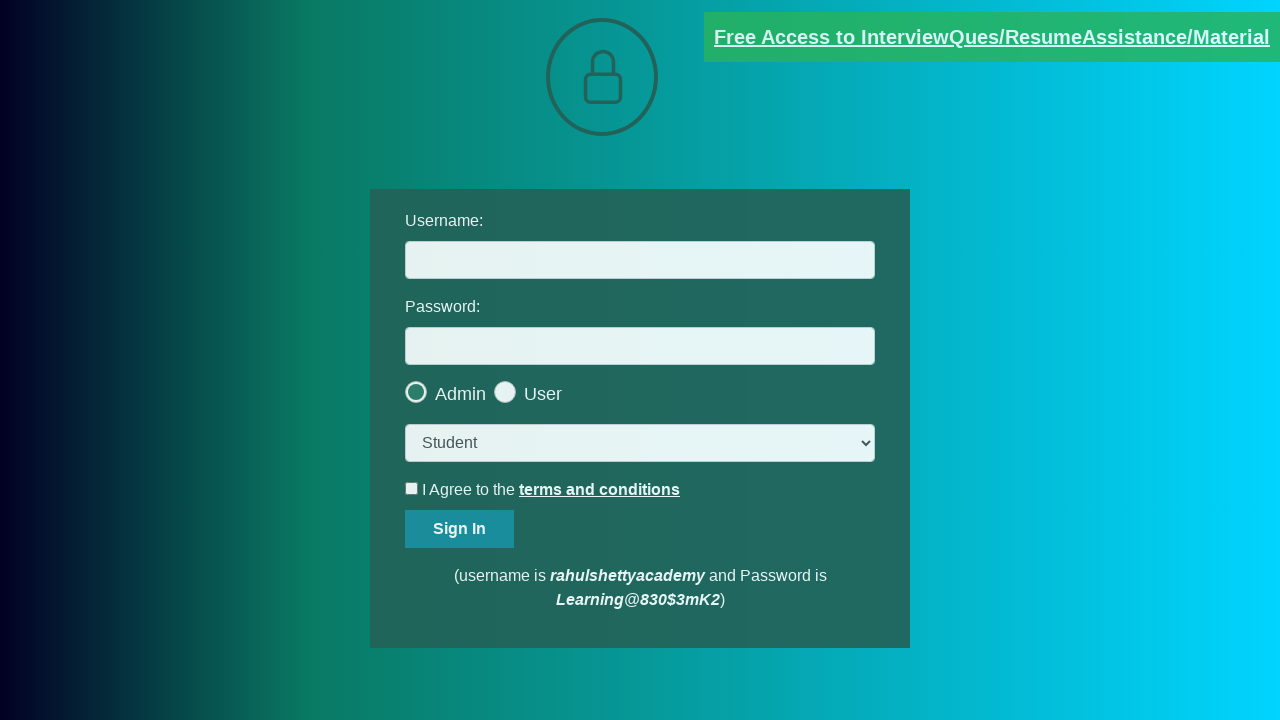

Clicked documents link to open new page at (992, 37) on a[href*='documents-request']
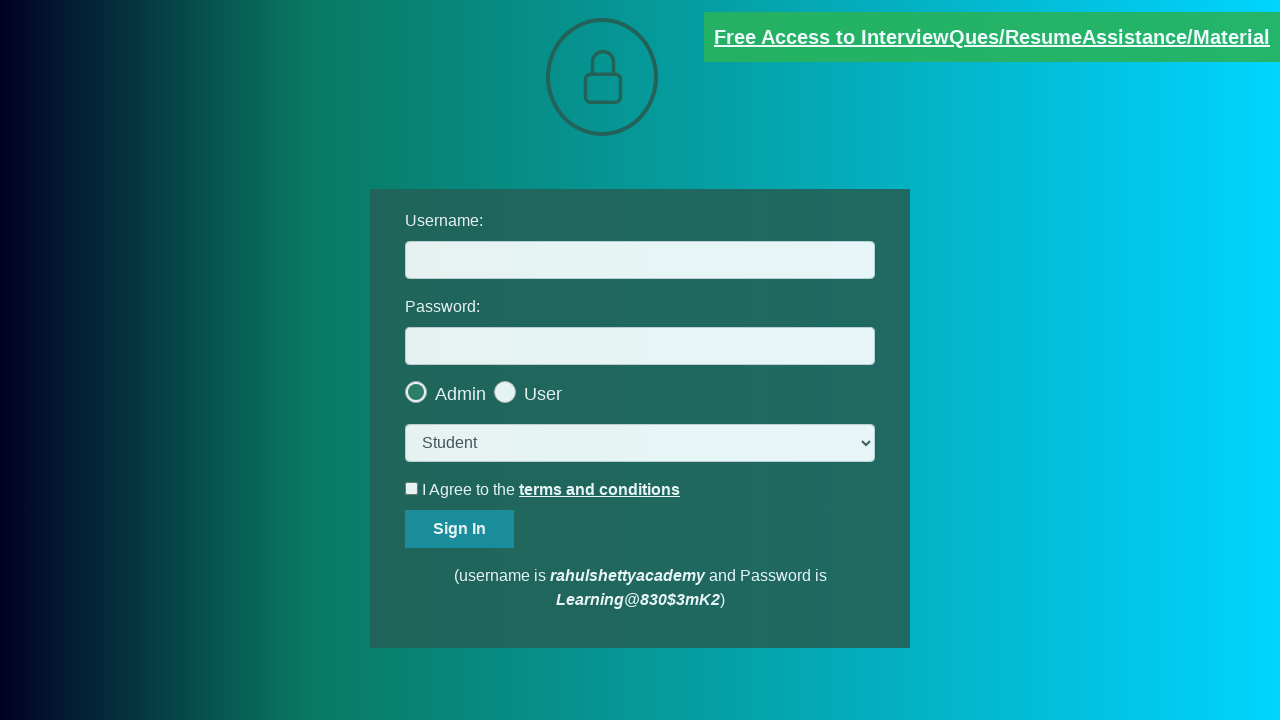

New page loaded and DOM content ready
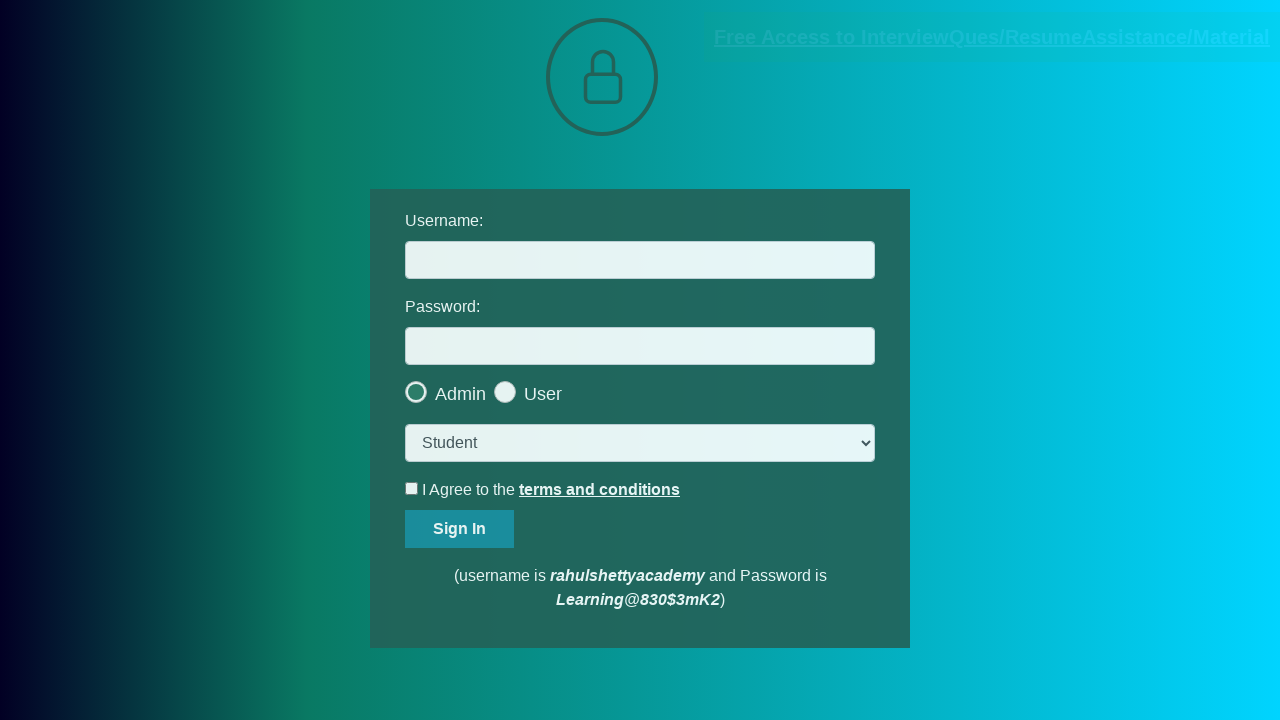

Extracted text from red element on new page
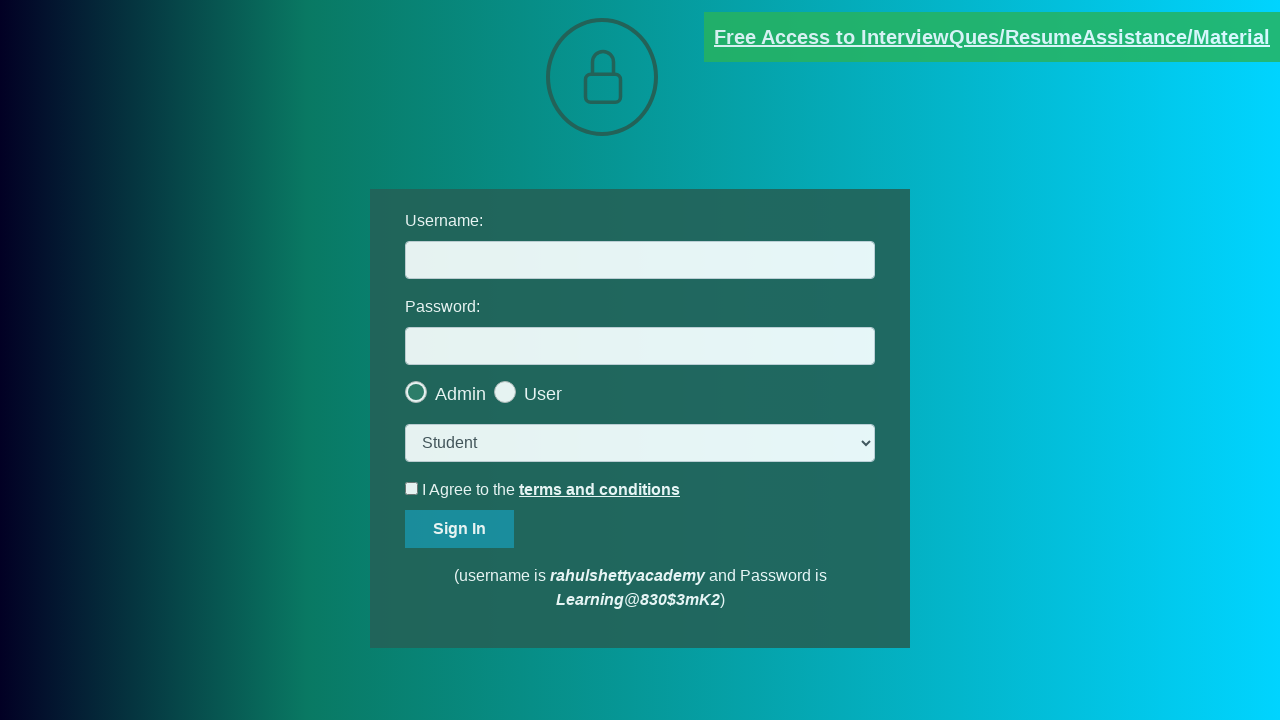

Parsed domain from email text: rahulshettyacademy.com
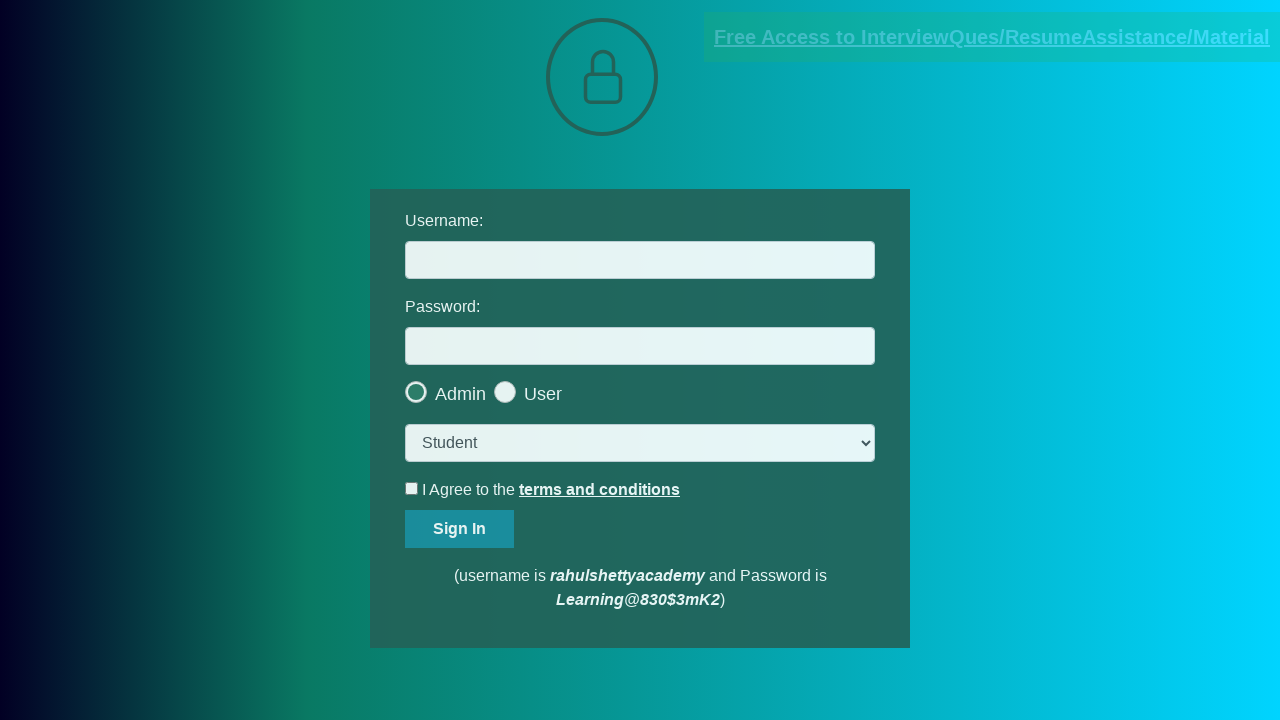

Filled username field with extracted domain 'rahulshettyacademy.com' on #username
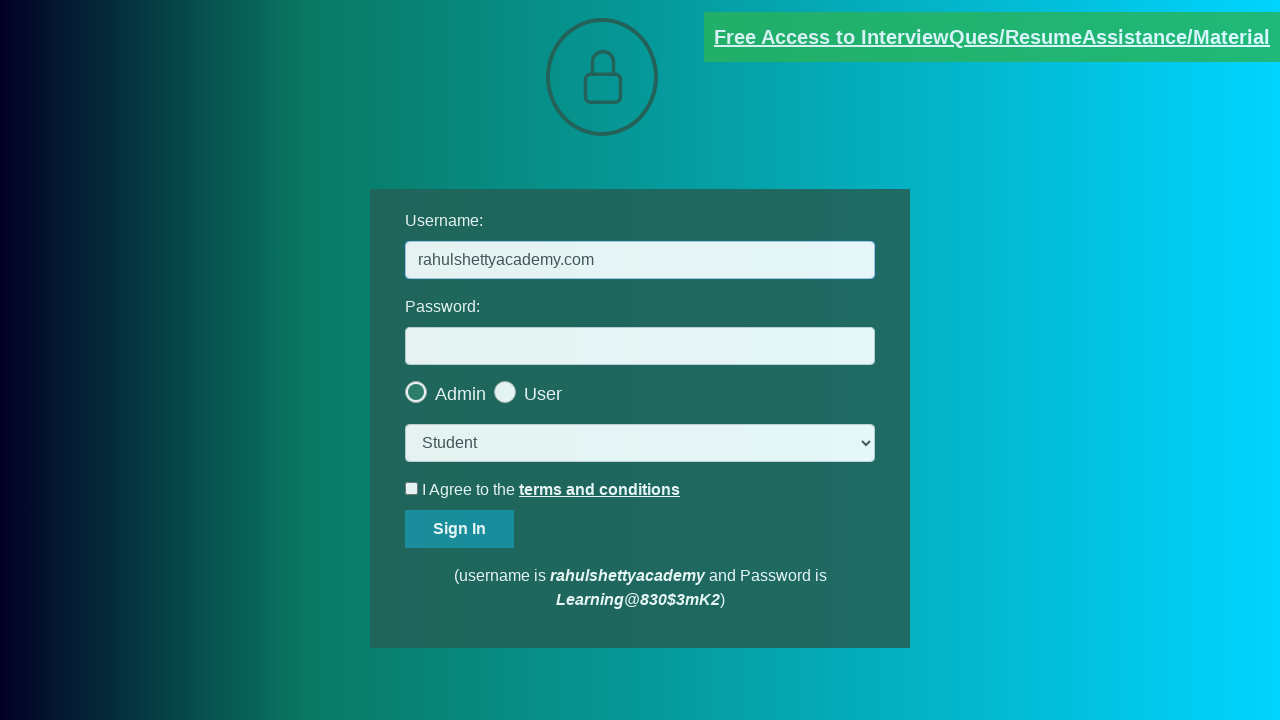

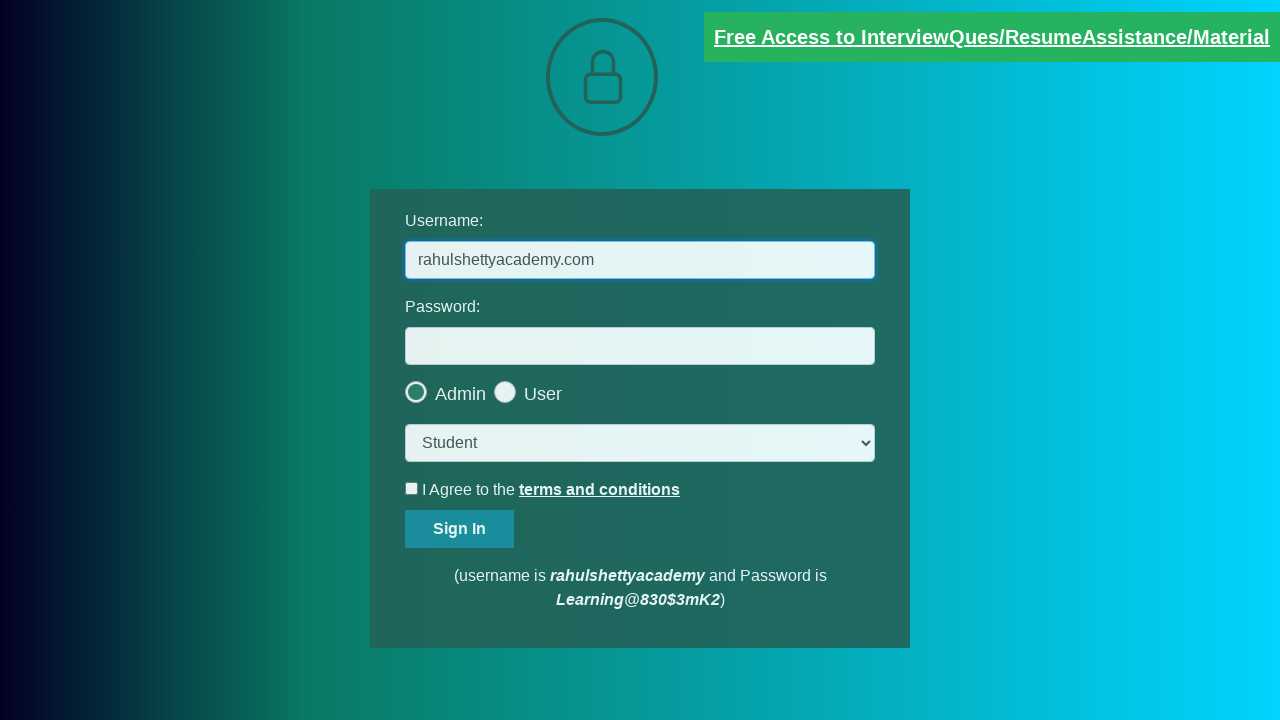